Tests DuckDuckGo search functionality by entering "Selenium" in the search field and submitting the form

Starting URL: https://duckduckgo.com/

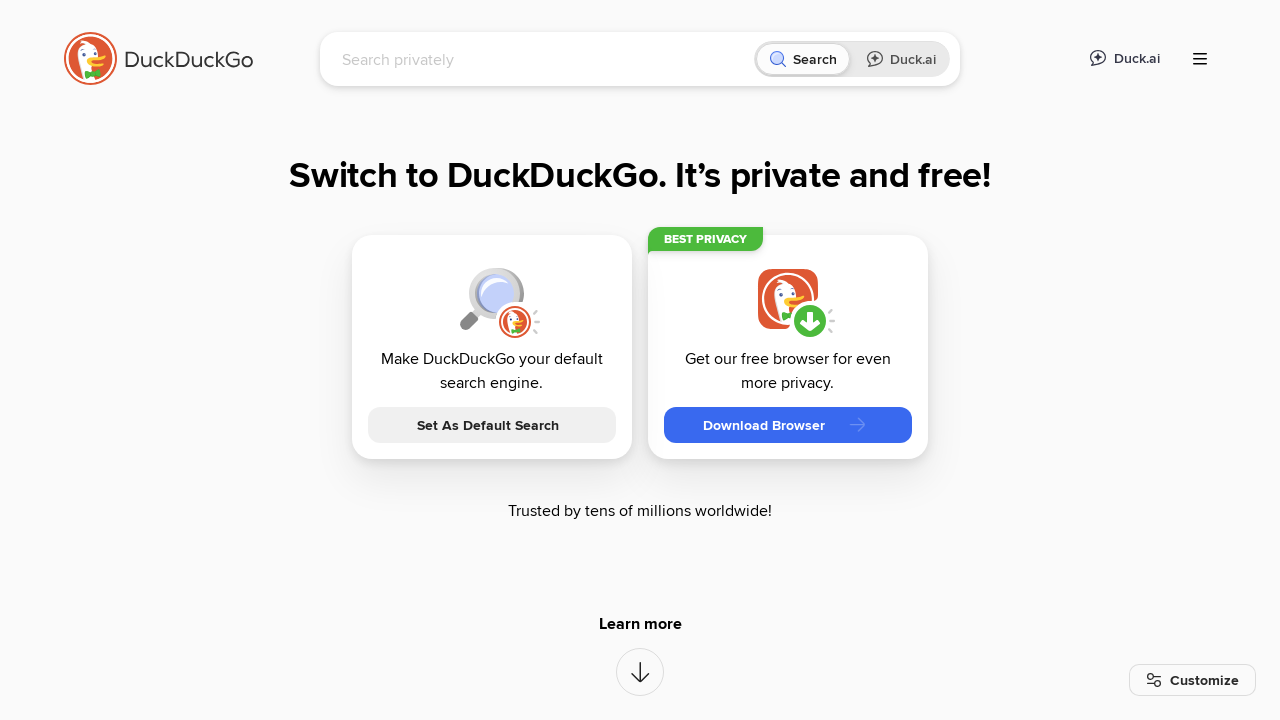

Filled search field with 'Selenium' on input[name='q']
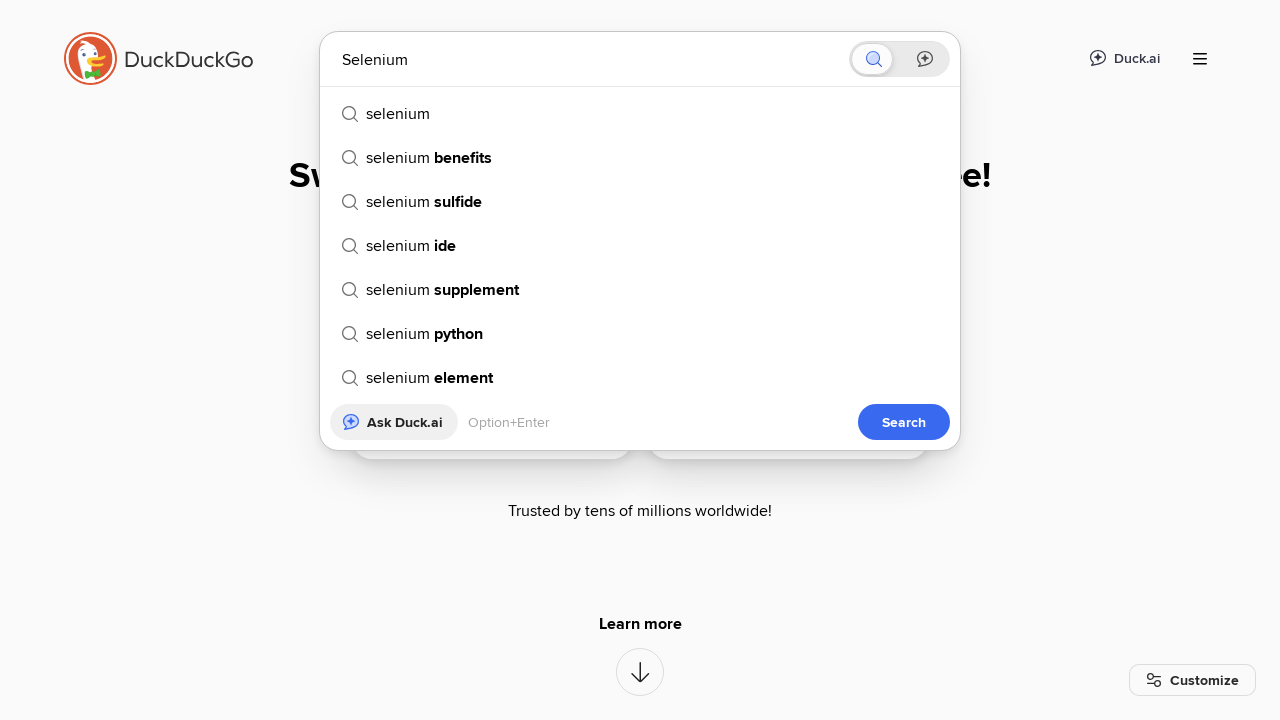

Pressed Enter to submit search form on input[name='q']
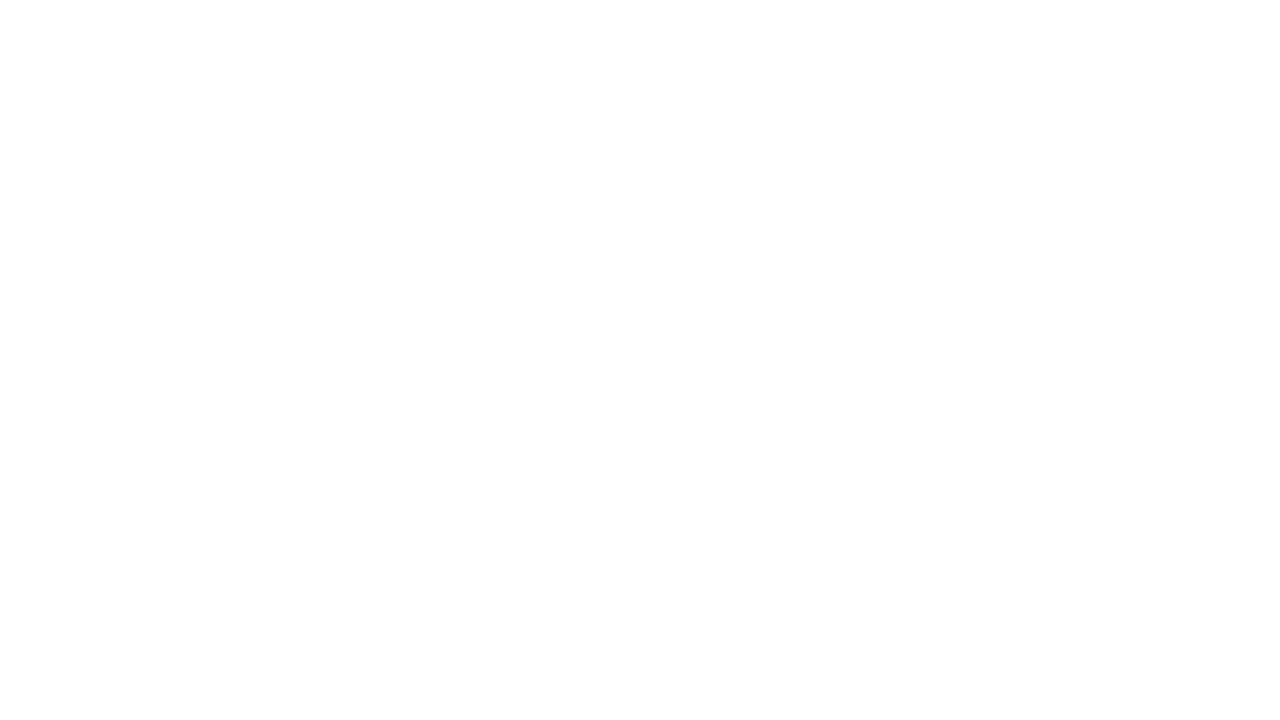

Waited for search results to load
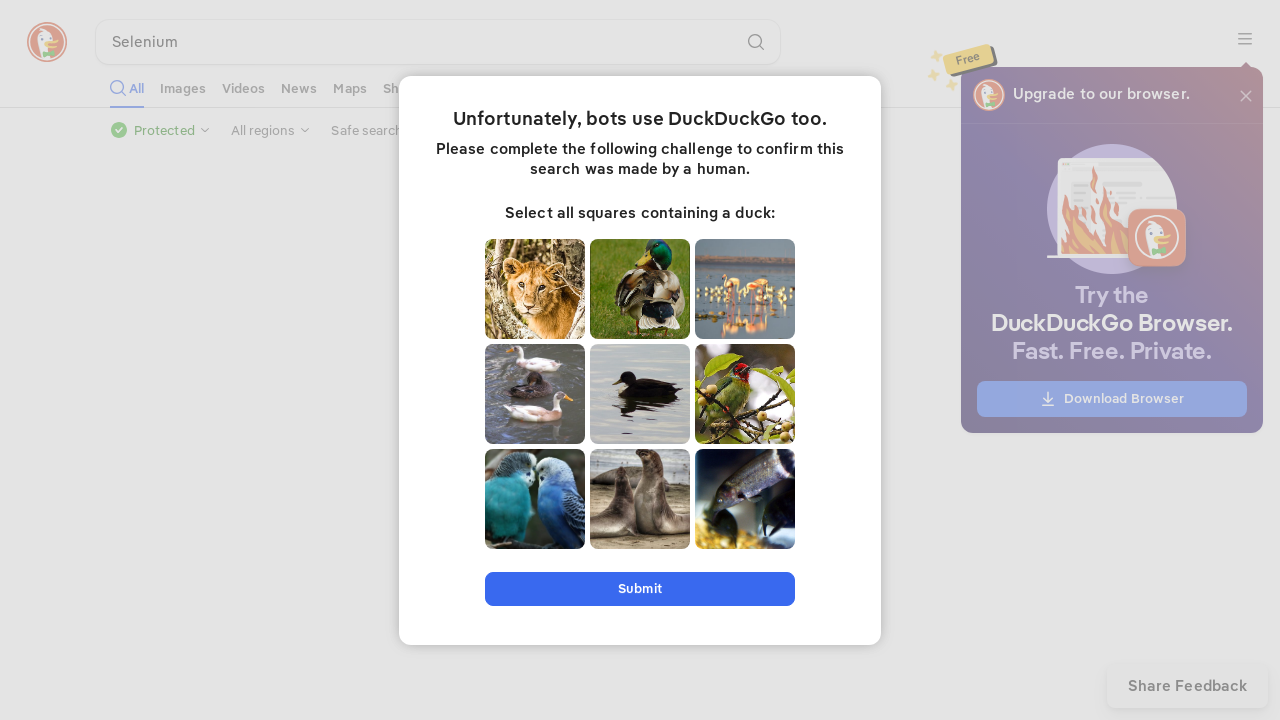

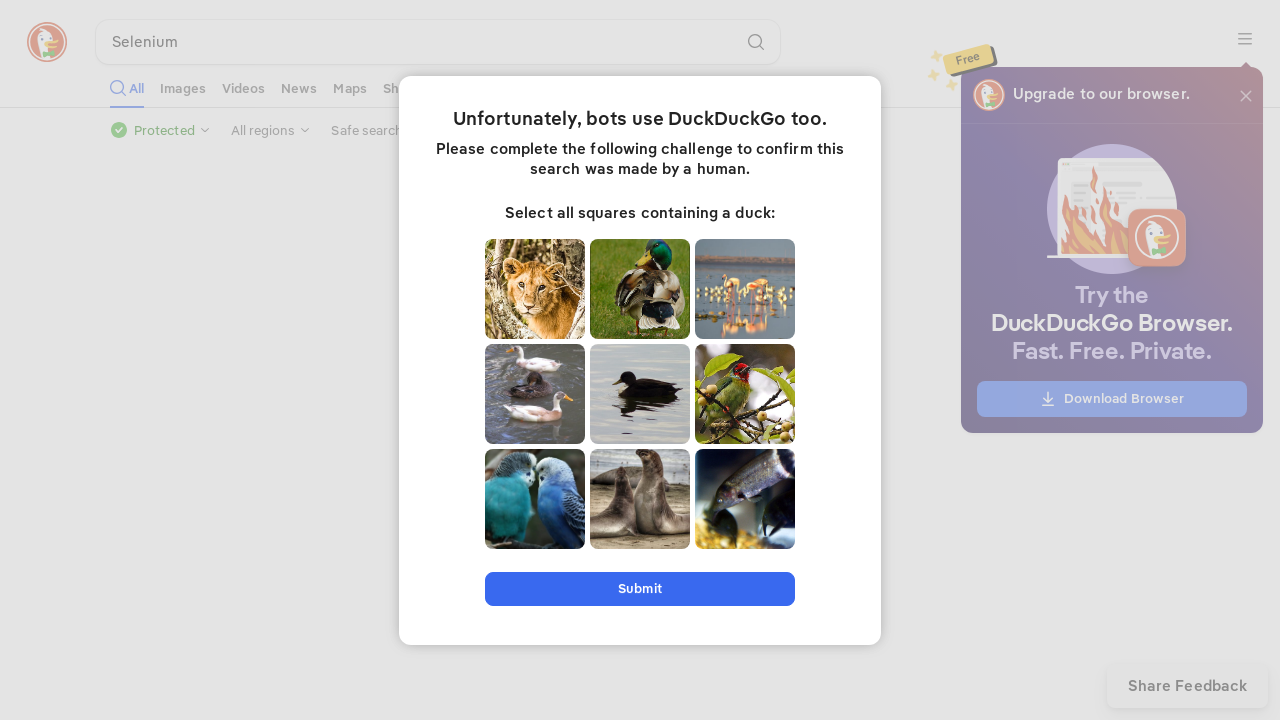